Tests the customer search functionality by navigating to Customers tab and searching for an existing customer by name.

Starting URL: https://www.globalsqa.com/angularJs-protractor/BankingProject/#/manager

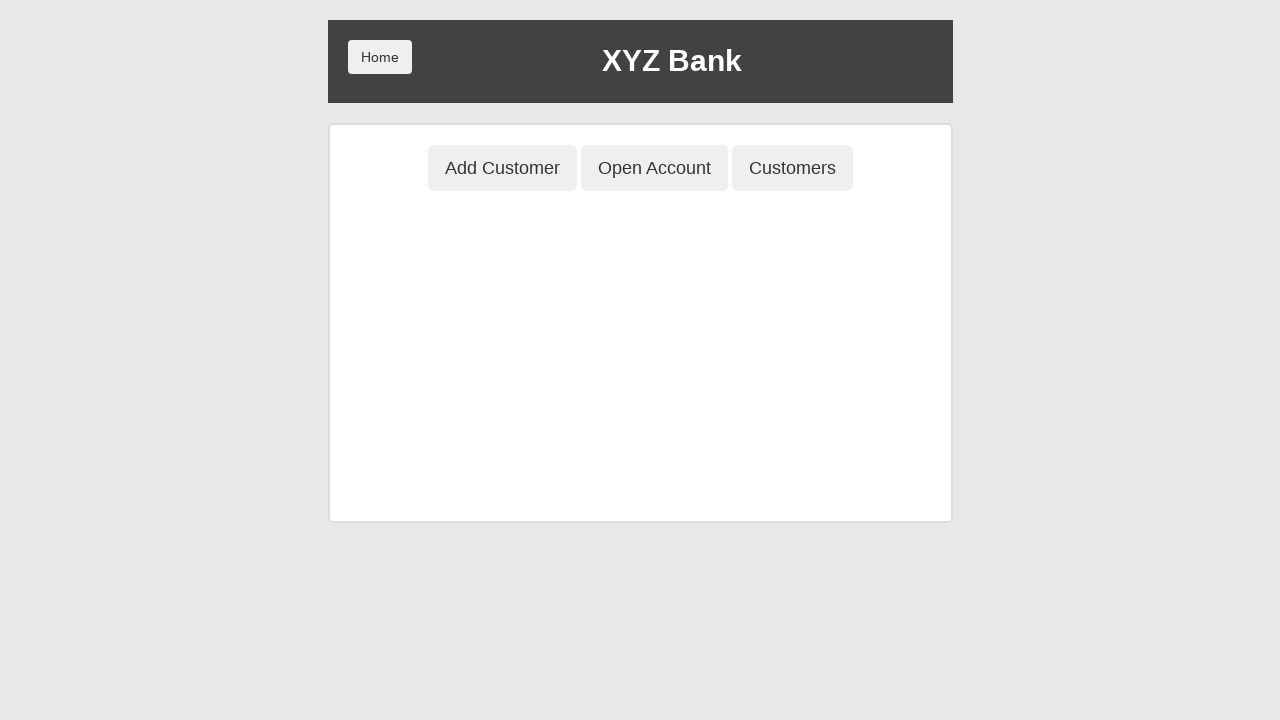

Clicked on Customers button at (792, 168) on xpath=//button[contains(text(),'Customers')]
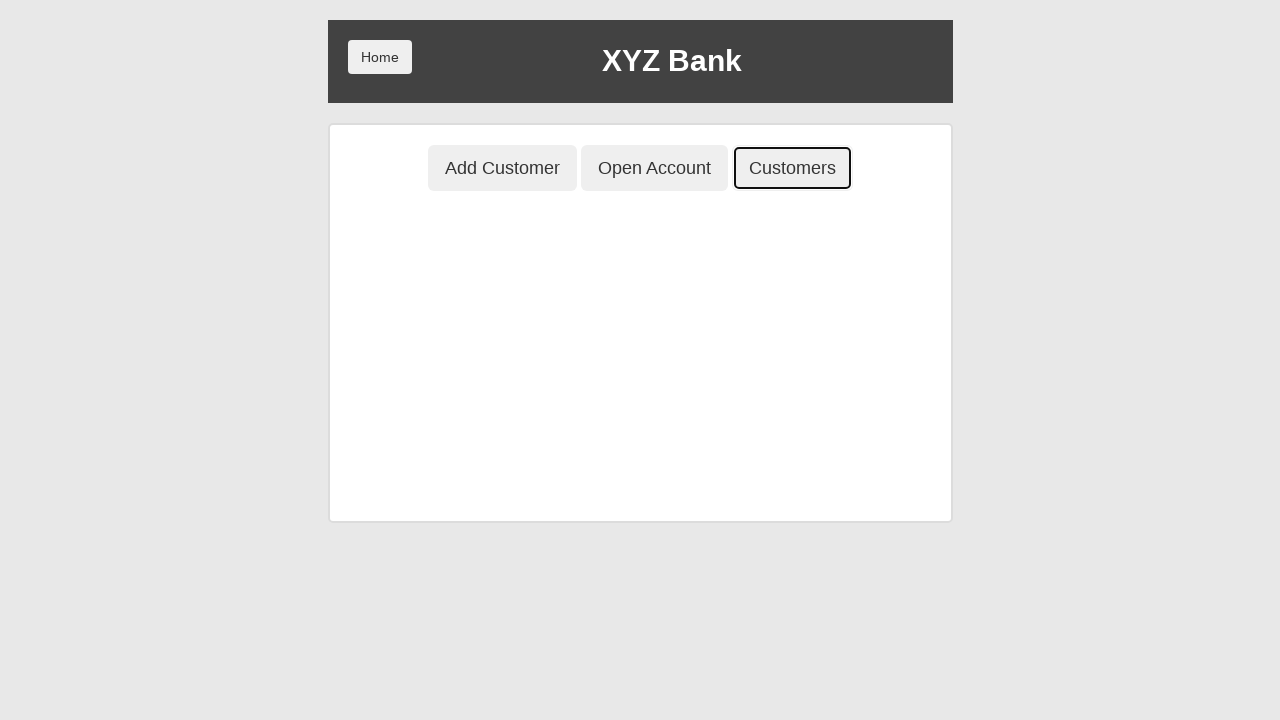

Filled search field with 'Hermoine' on //input[@placeholder='Search Customer']
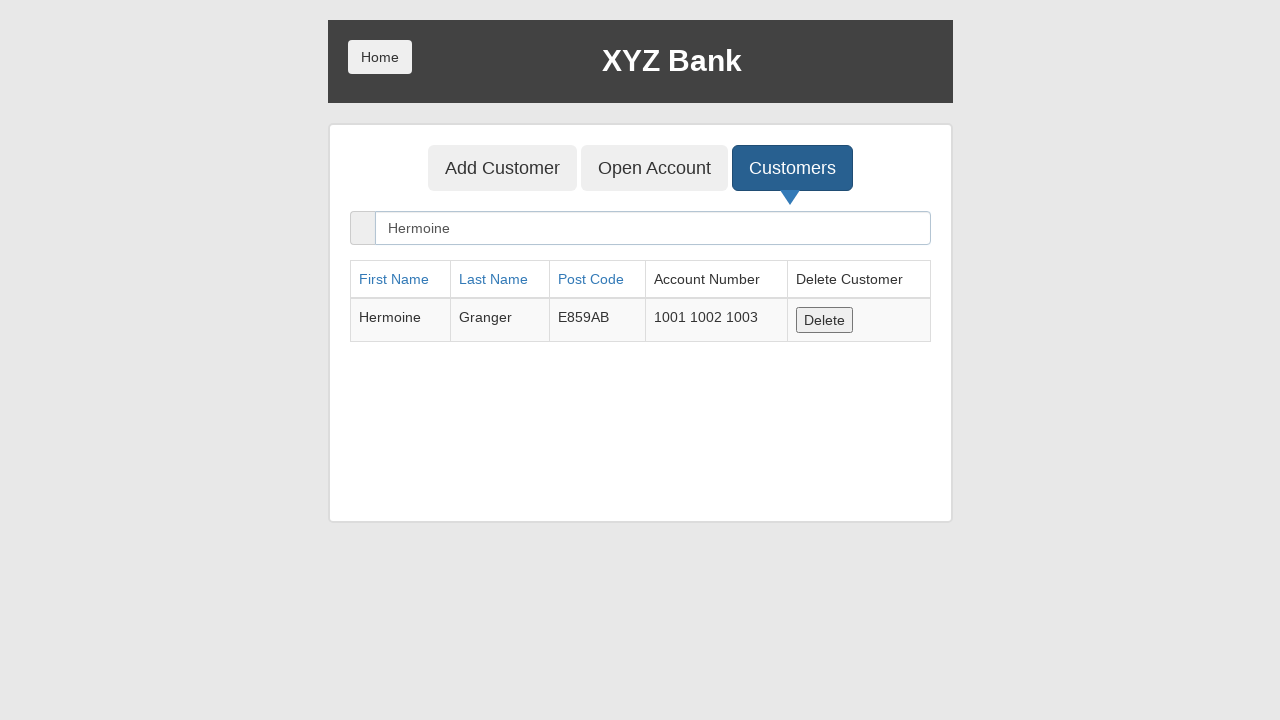

Search results loaded and customer 'Hermoine' found in table
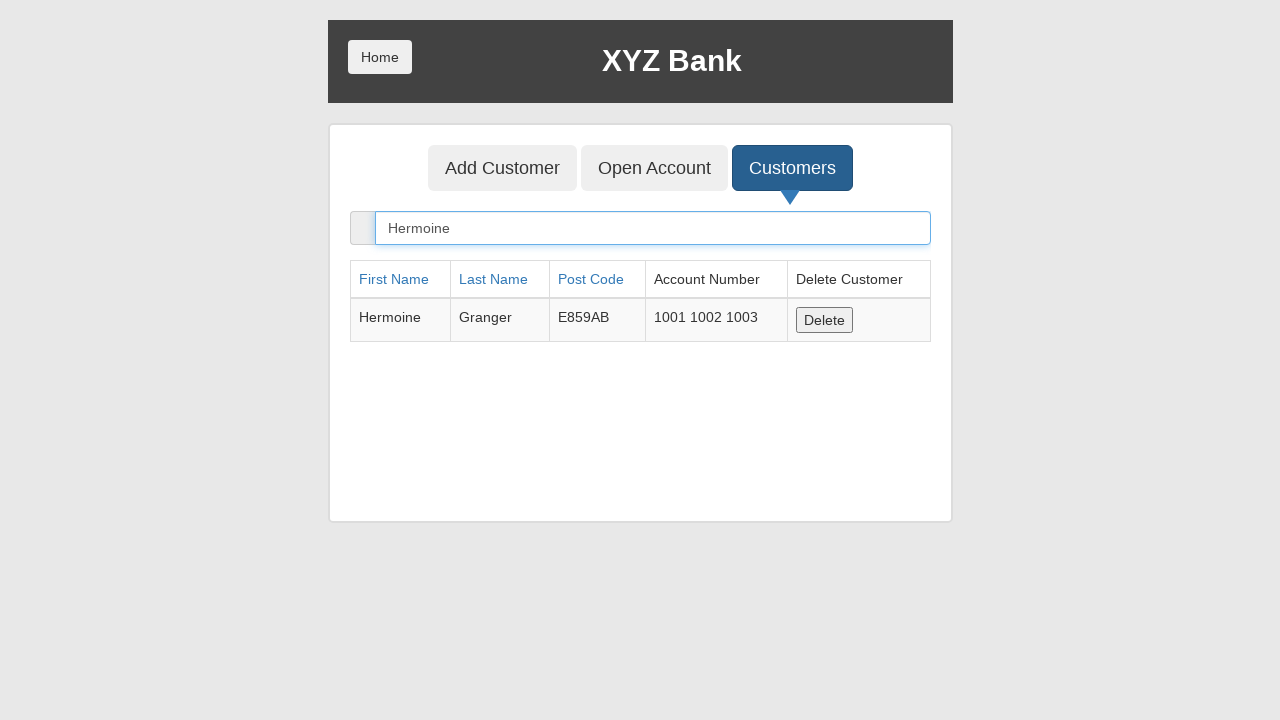

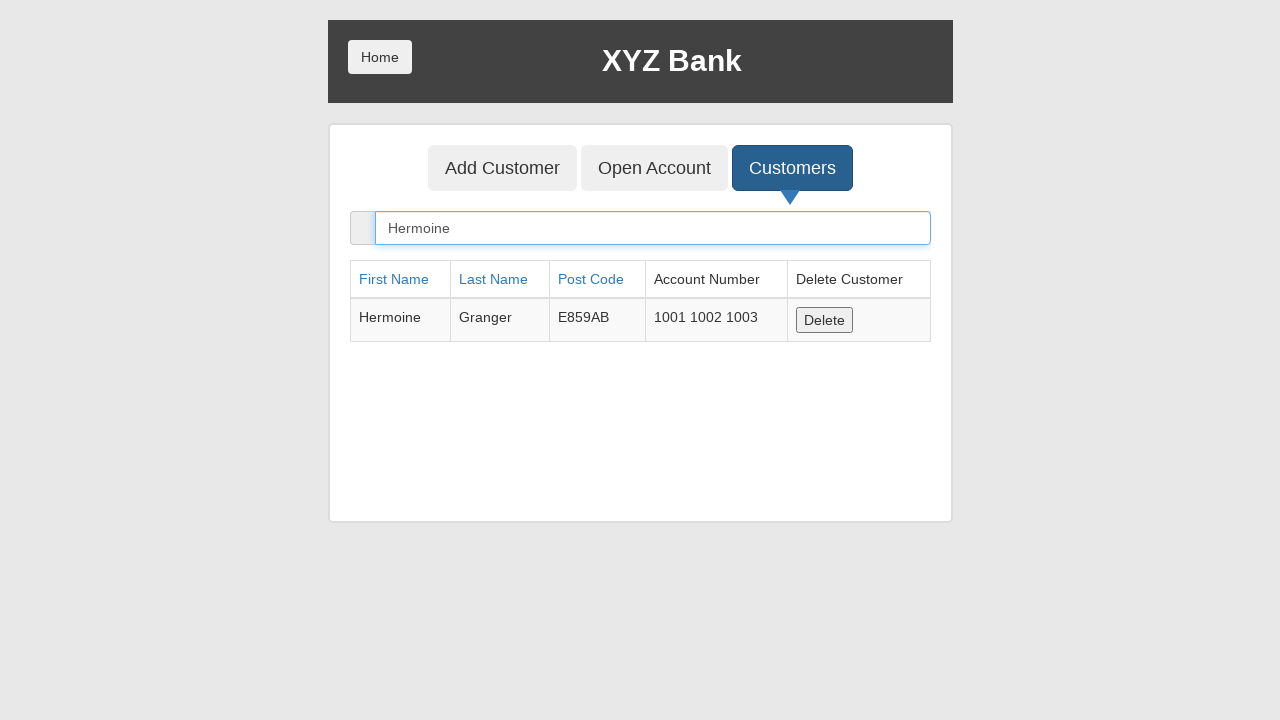